Tests basic JavaScript Alert by clicking the alert button, accepting it, and verifying the success message is displayed.

Starting URL: http://practice.cydeo.com/javascript_alerts

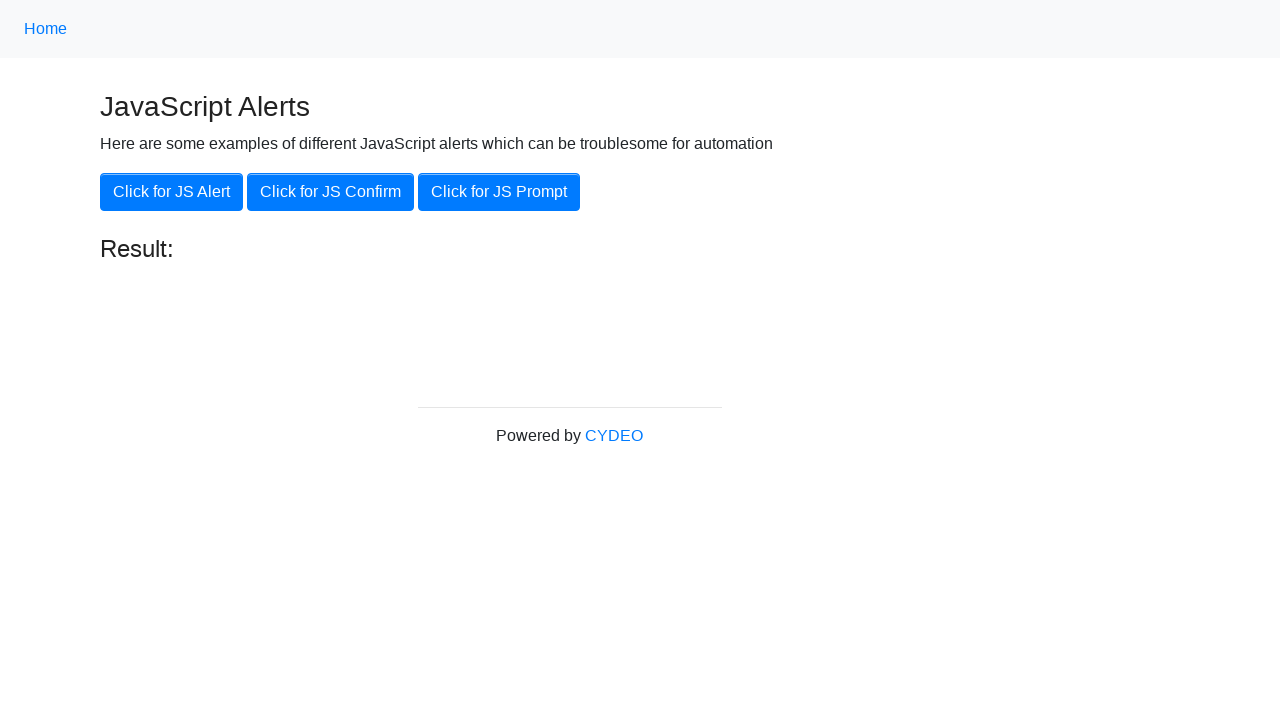

Set up dialog handler to accept JavaScript alerts
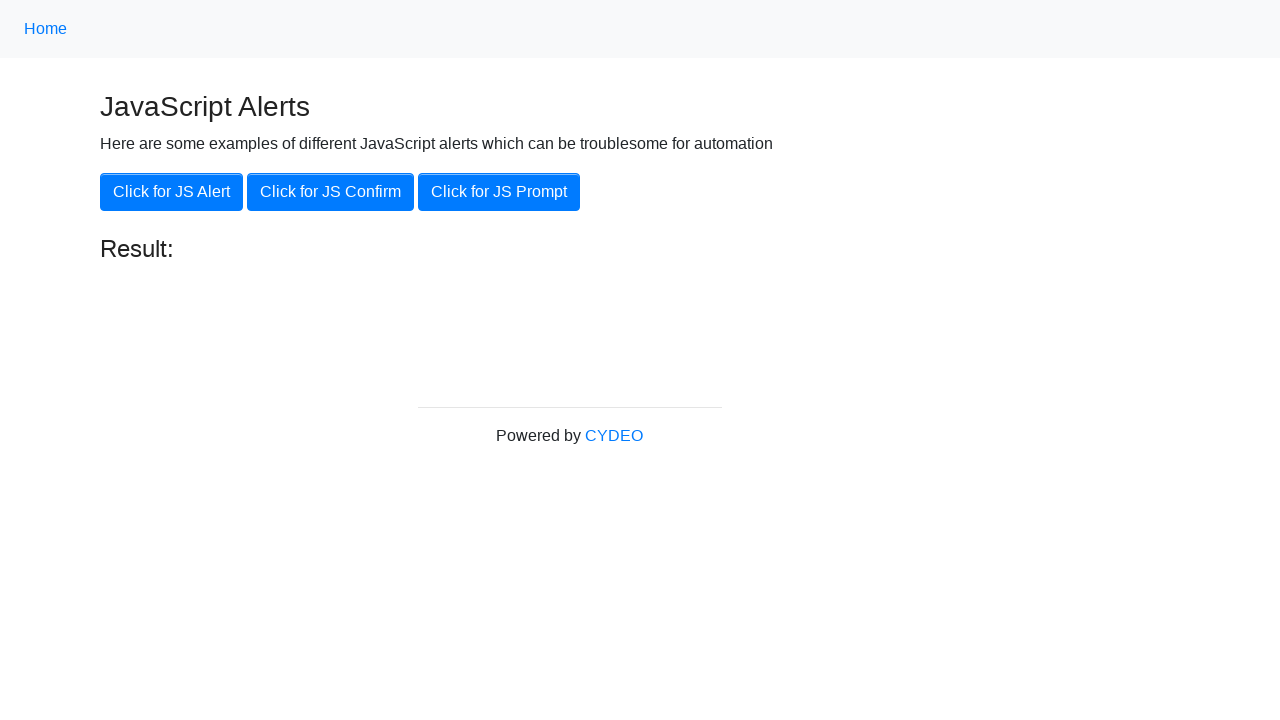

Clicked the JS Alert button at (172, 192) on xpath=//button[.='Click for JS Alert']
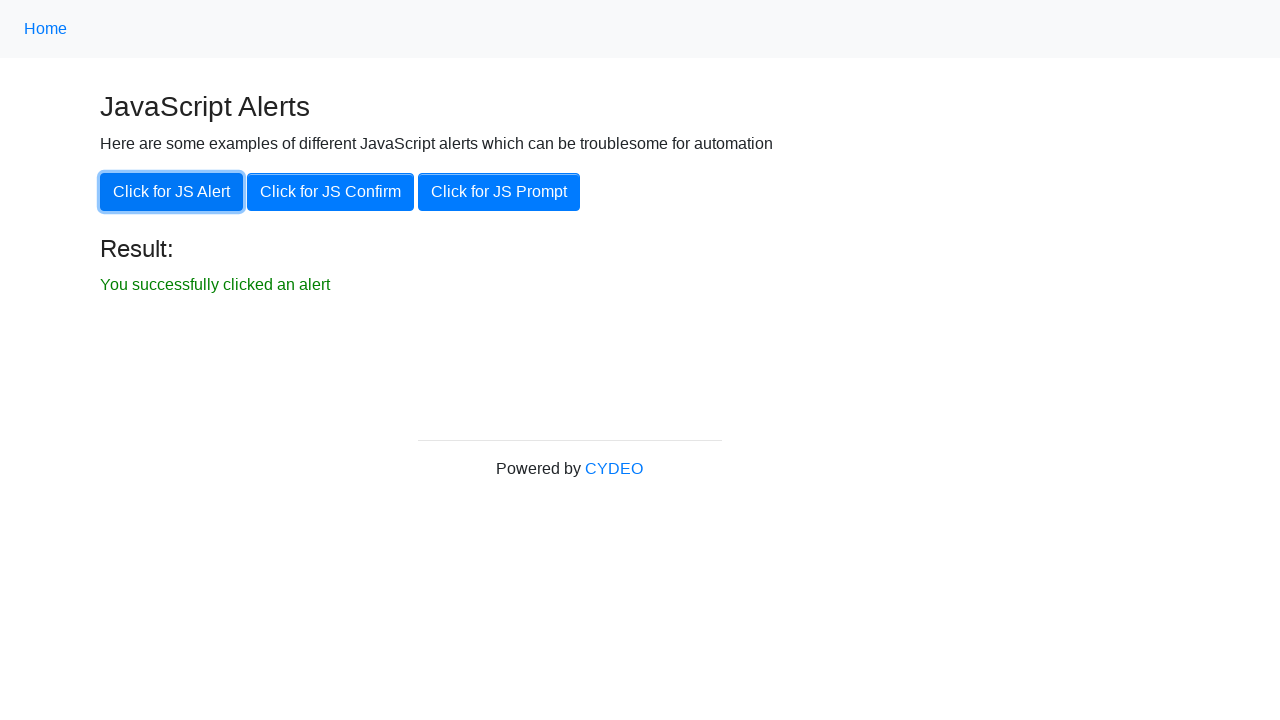

Success message result text appeared
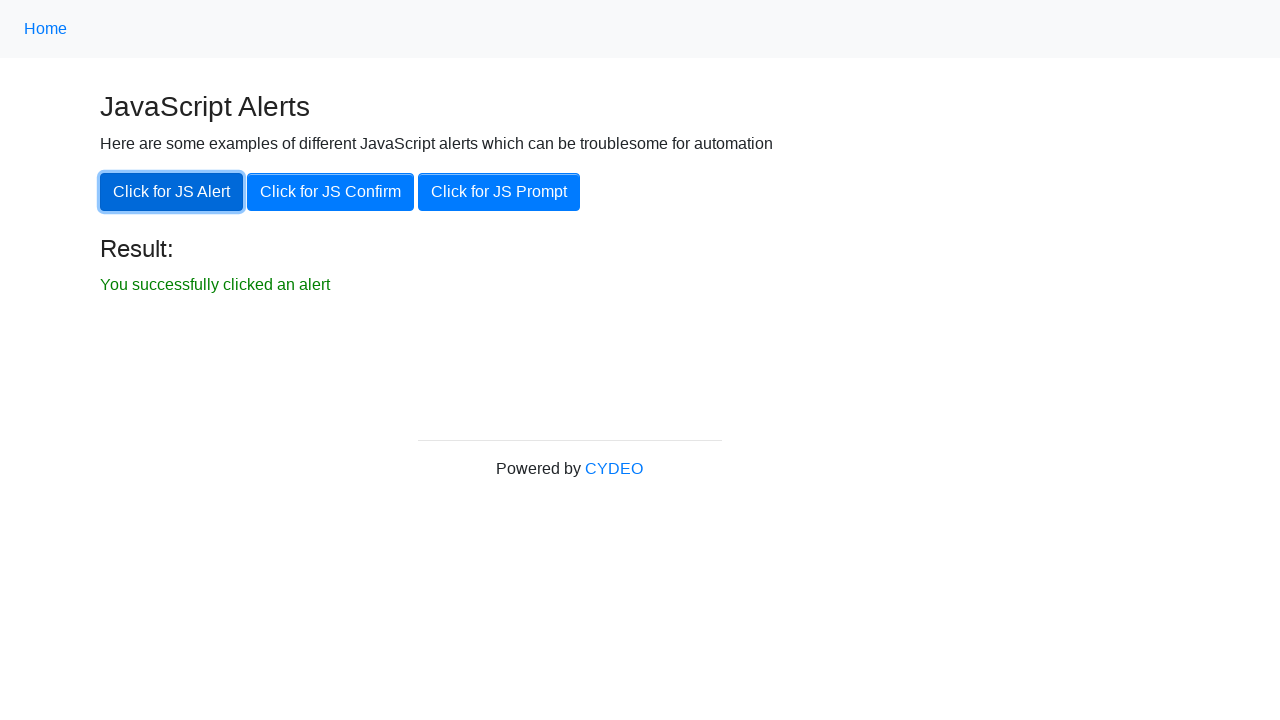

Verified success message displays 'You successfully clicked an alert'
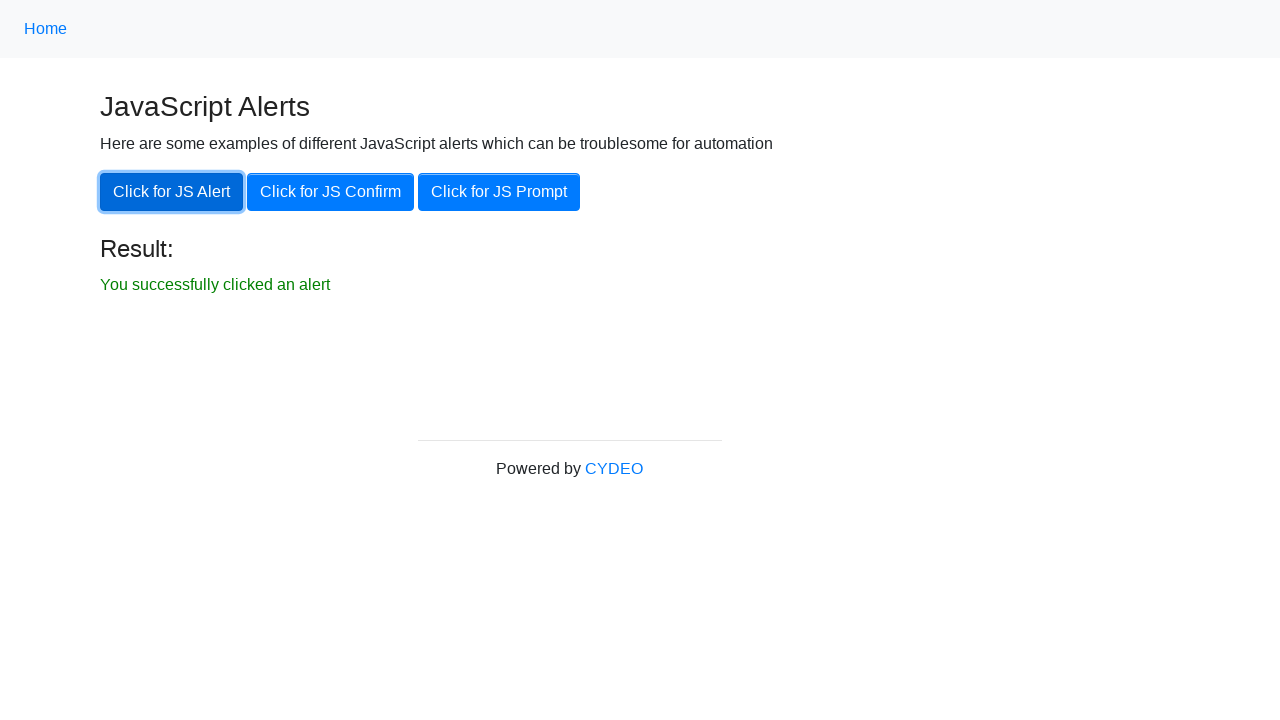

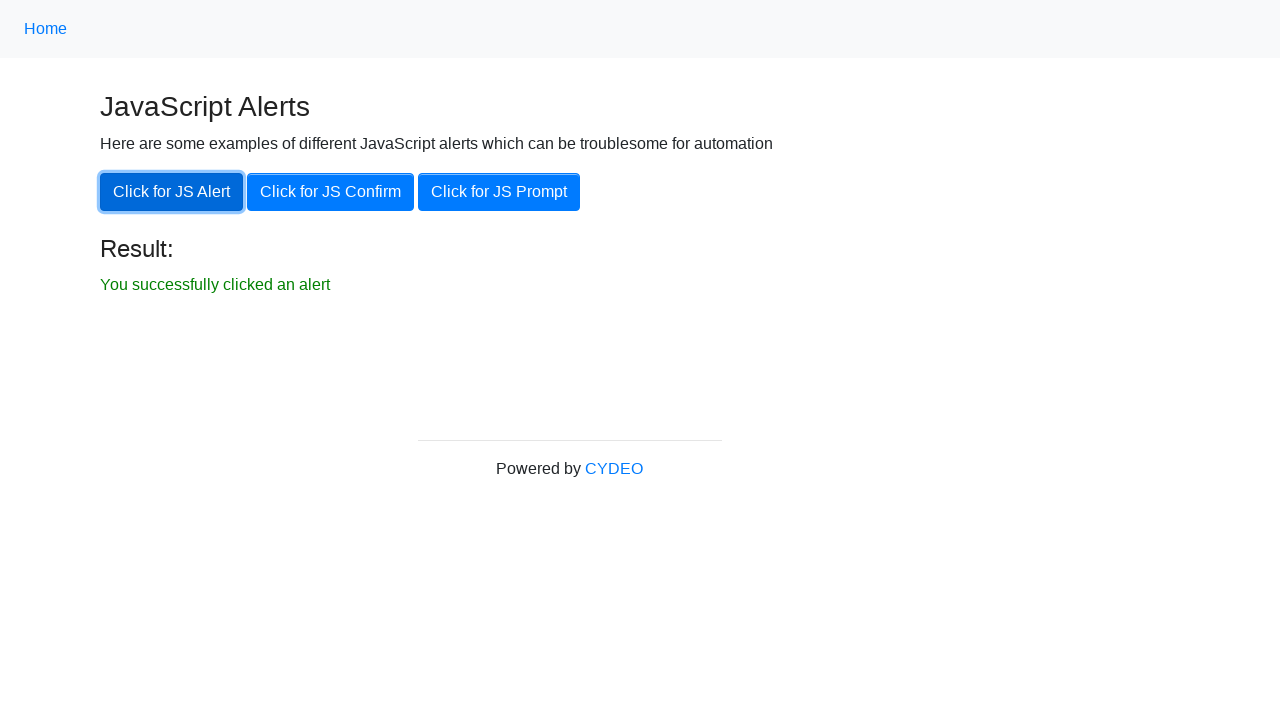